Tests dropdown selection functionality by selecting options using different methods: by index, by visible text, and by value

Starting URL: https://demoqa.com/select-menu

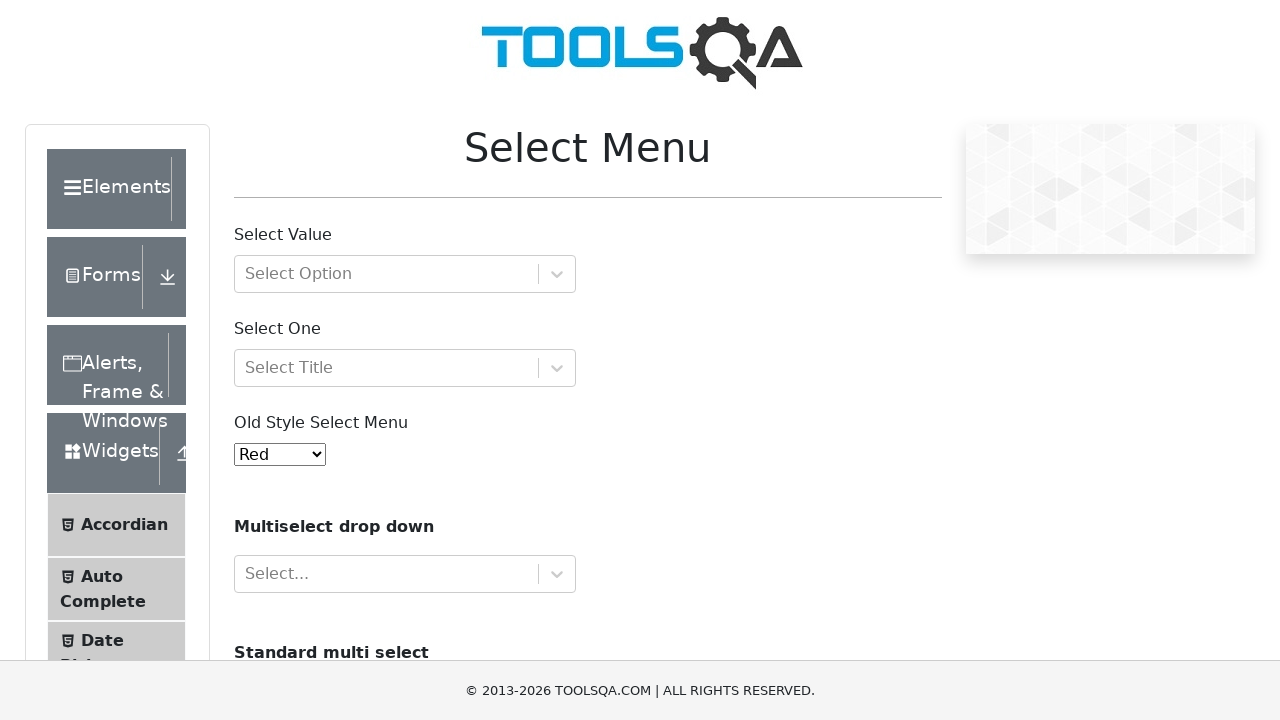

Selected option by index 5 (6th option) from dropdown menu on #oldSelectMenu
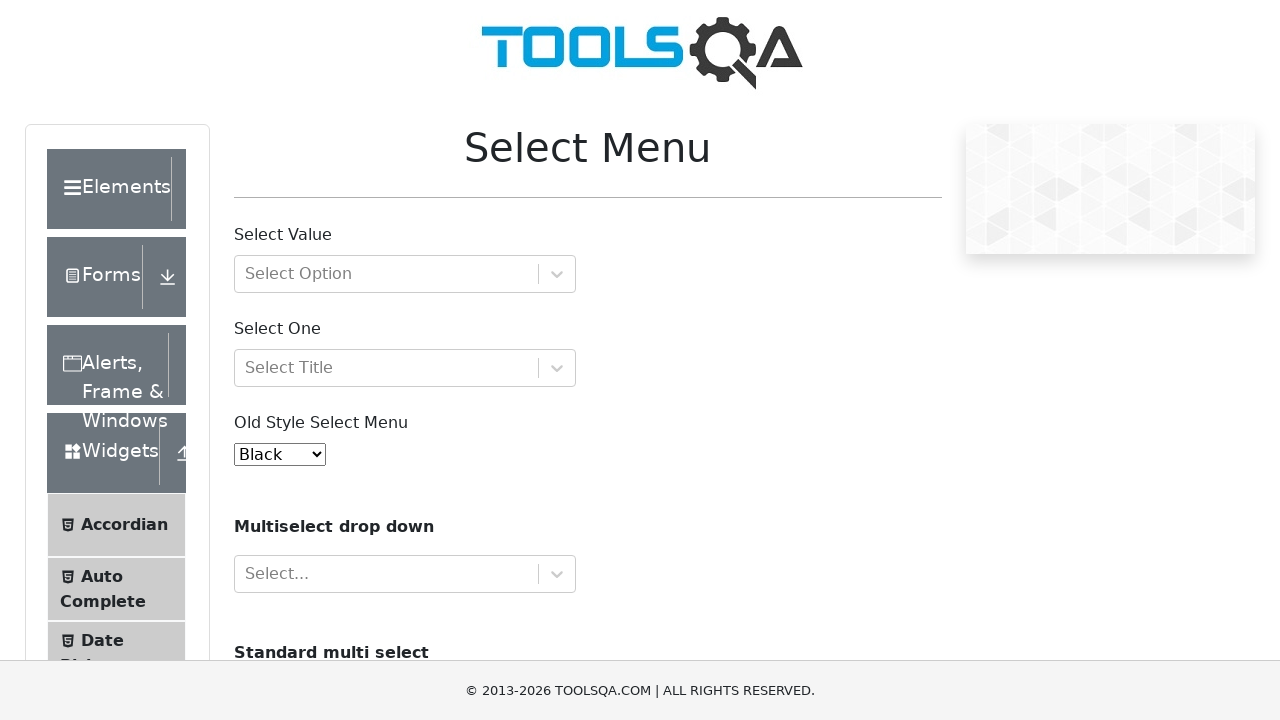

Selected option 'Voilet' by visible text from dropdown menu on #oldSelectMenu
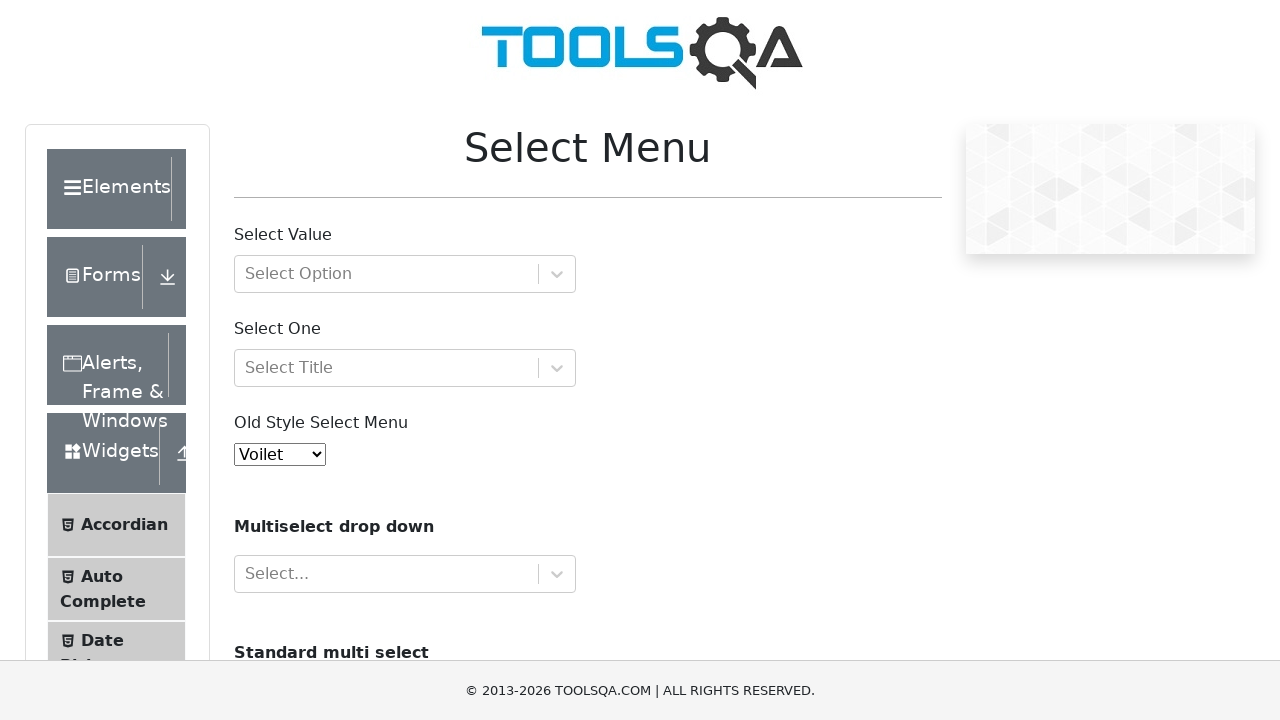

Selected option by value '6' from dropdown menu on #oldSelectMenu
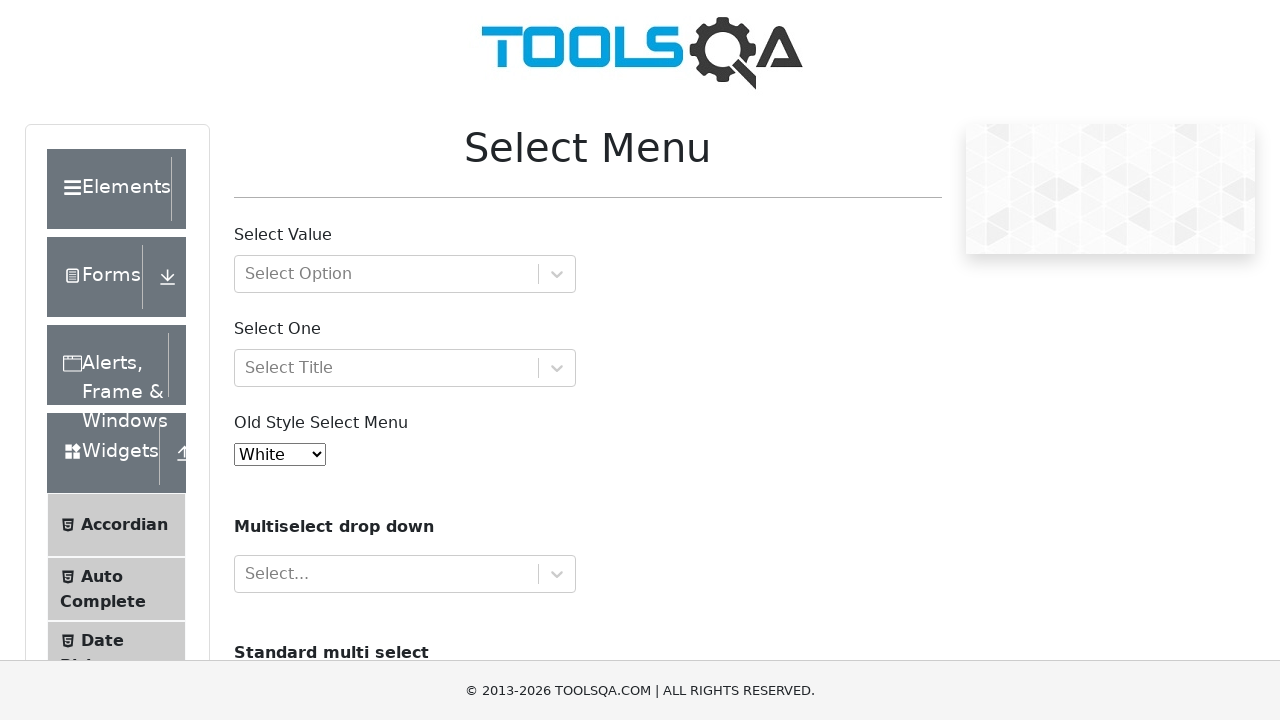

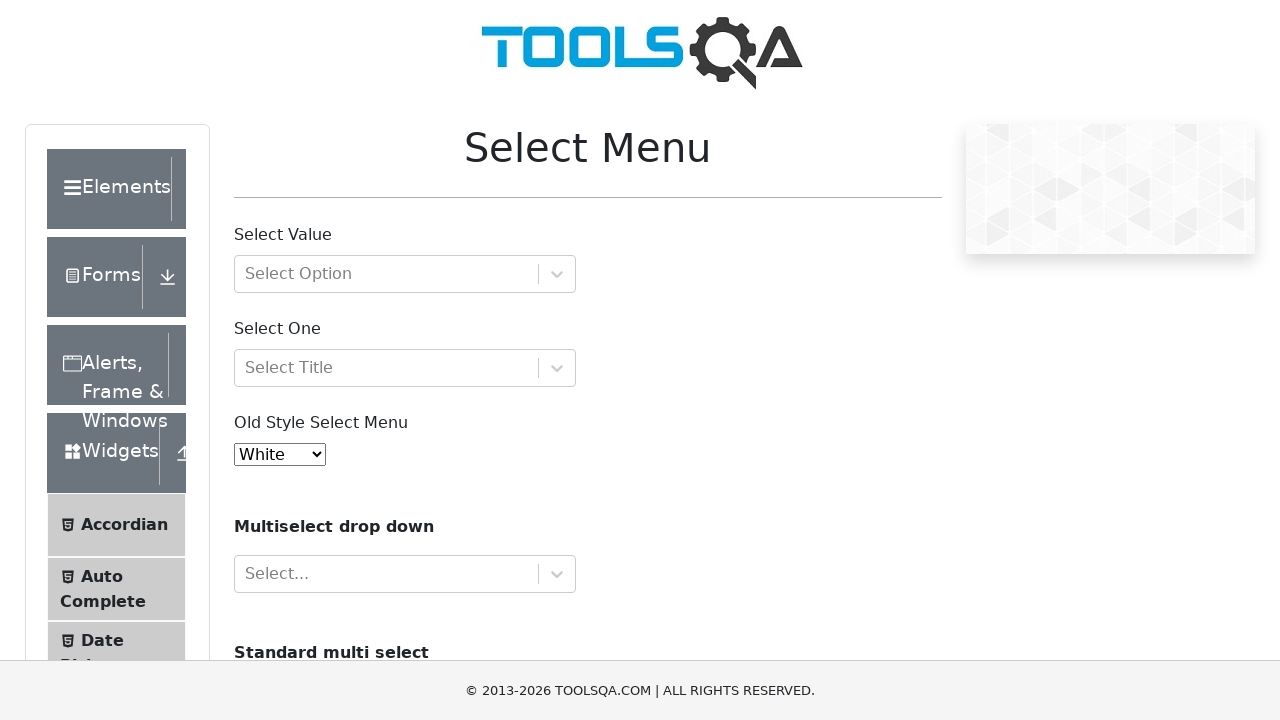